Tests that other controls are hidden when editing a todo item

Starting URL: https://demo.playwright.dev/todomvc

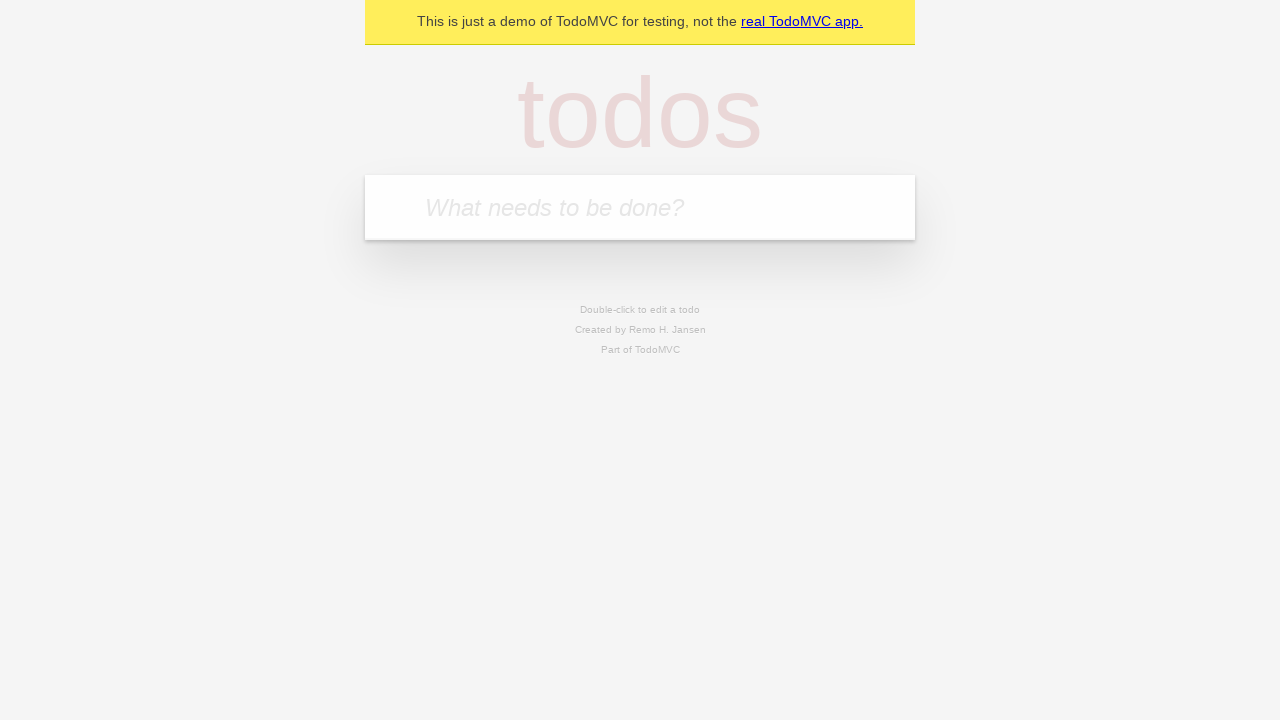

Filled new todo input with 'buy some cheese' on internal:attr=[placeholder="What needs to be done?"i]
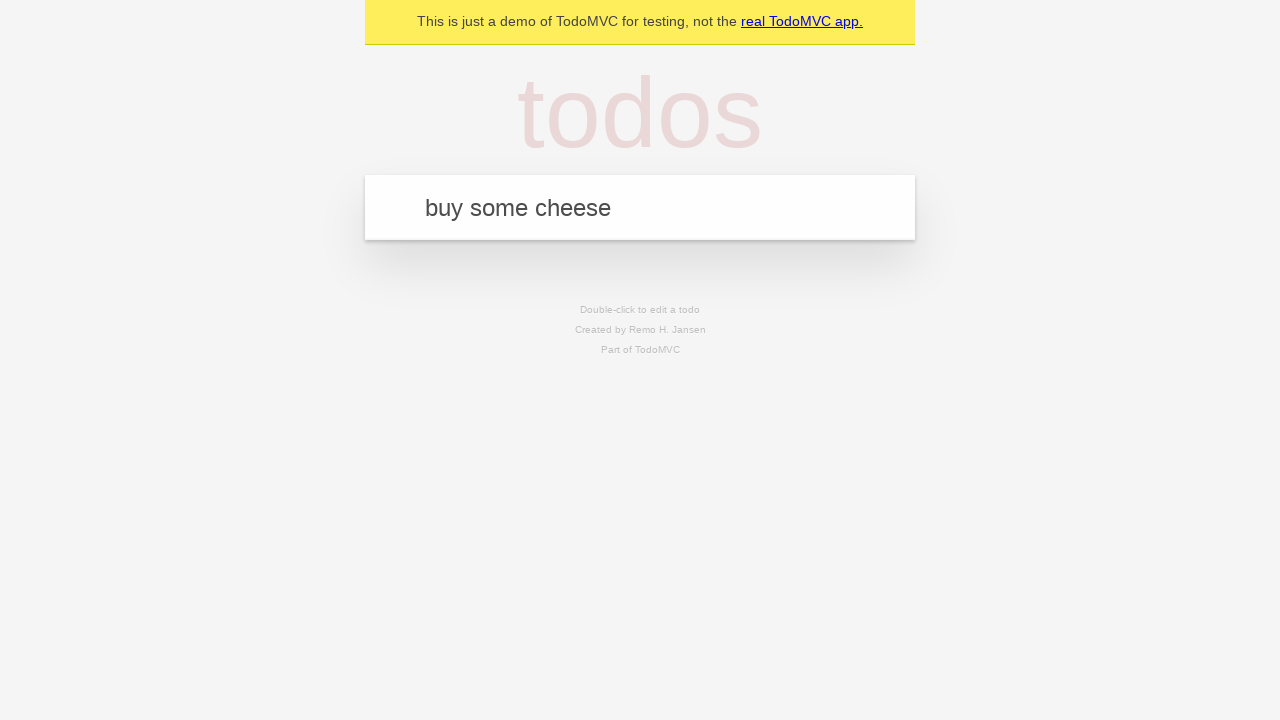

Pressed Enter to create todo 'buy some cheese' on internal:attr=[placeholder="What needs to be done?"i]
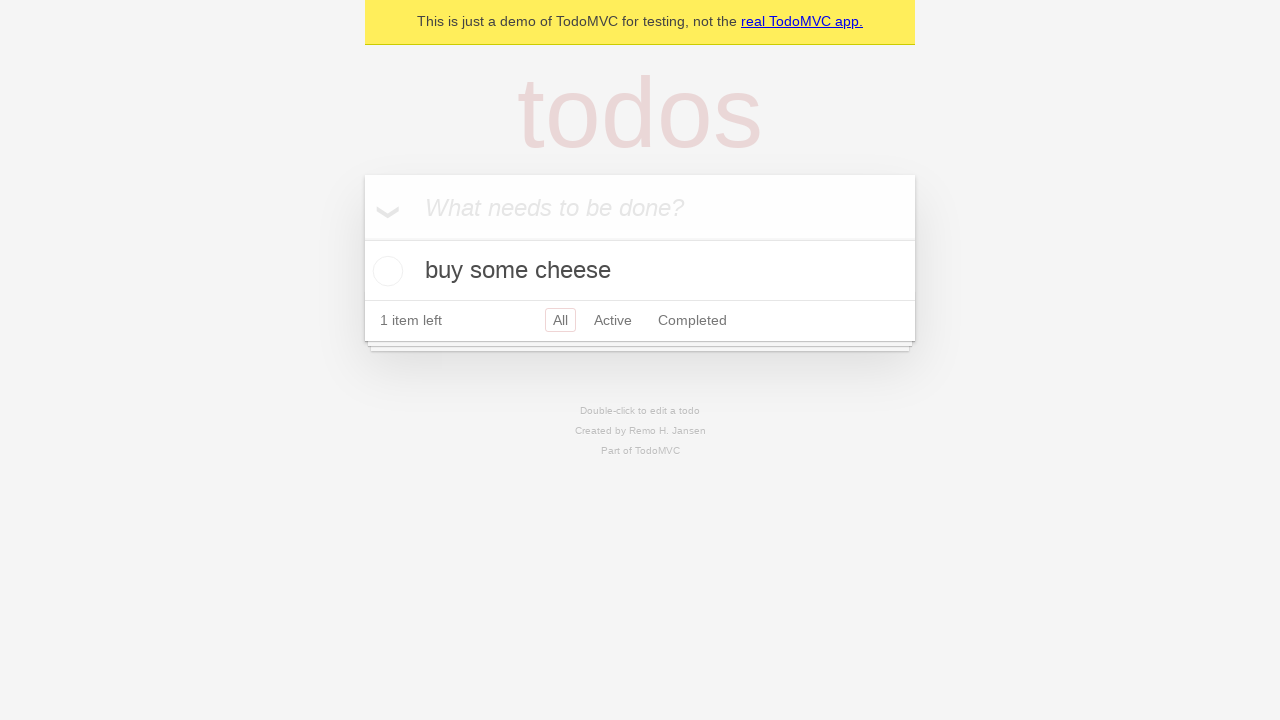

Filled new todo input with 'feed the cat' on internal:attr=[placeholder="What needs to be done?"i]
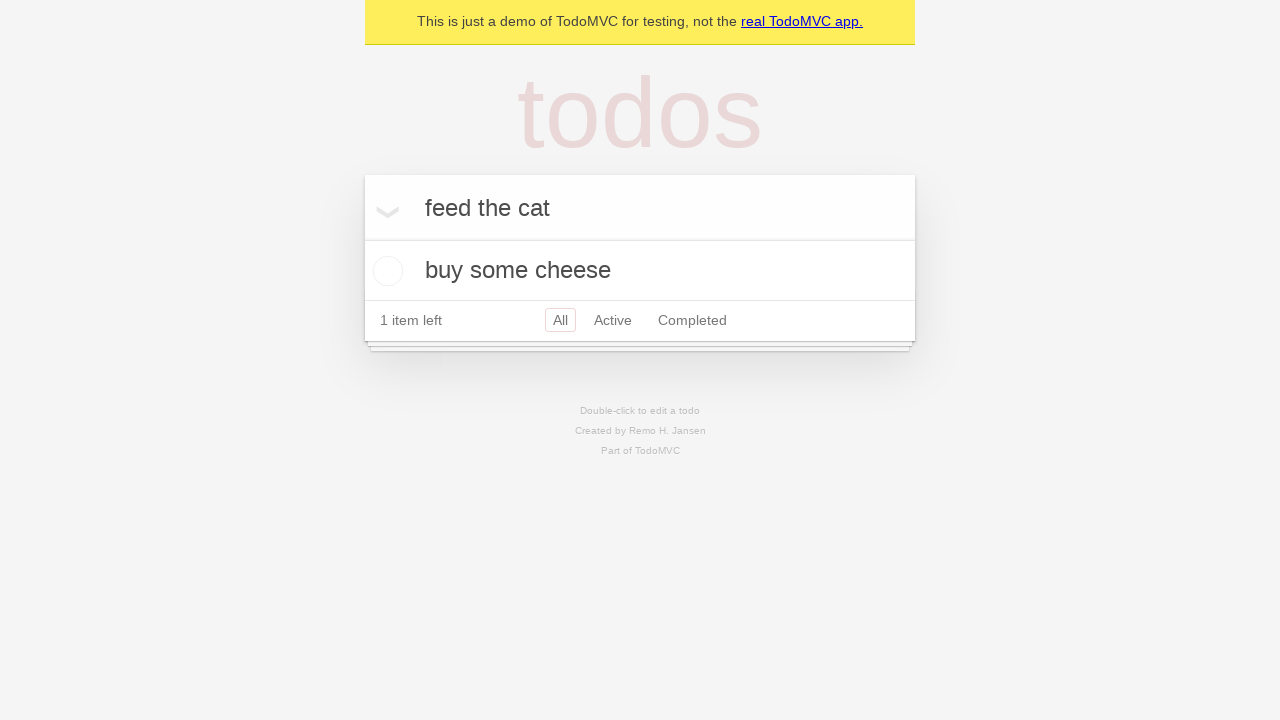

Pressed Enter to create todo 'feed the cat' on internal:attr=[placeholder="What needs to be done?"i]
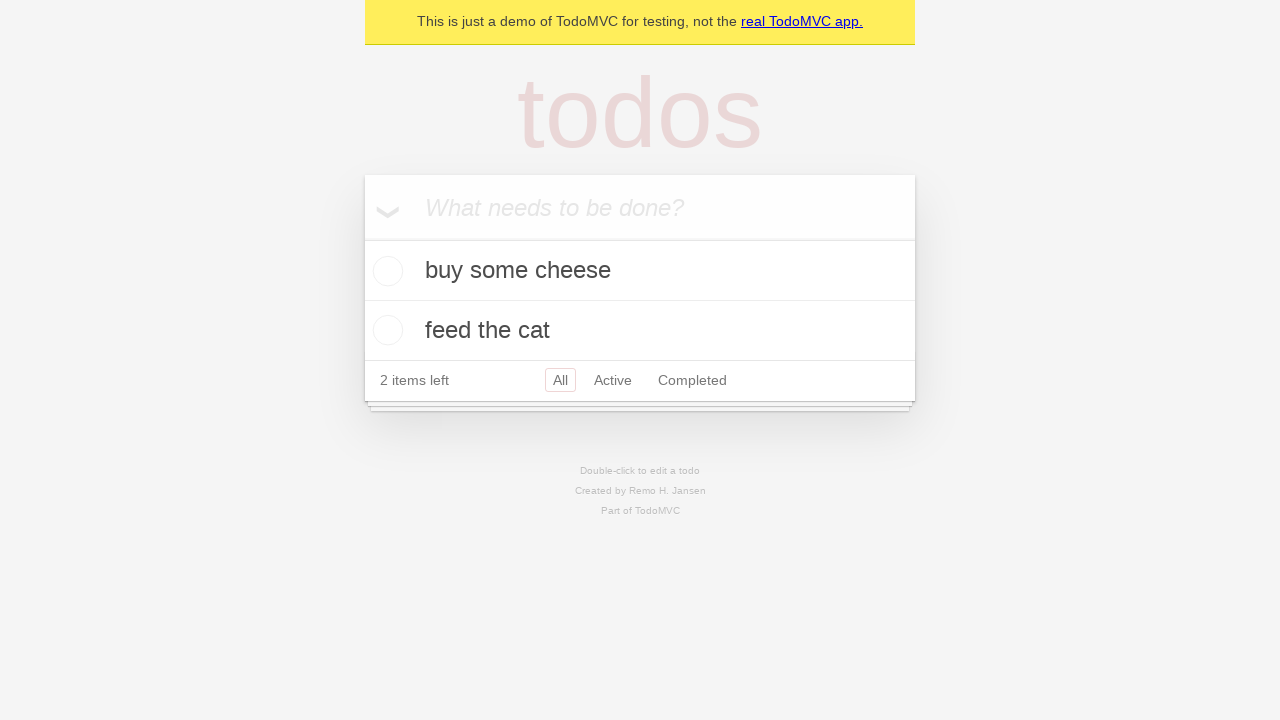

Filled new todo input with 'book a doctors appointment' on internal:attr=[placeholder="What needs to be done?"i]
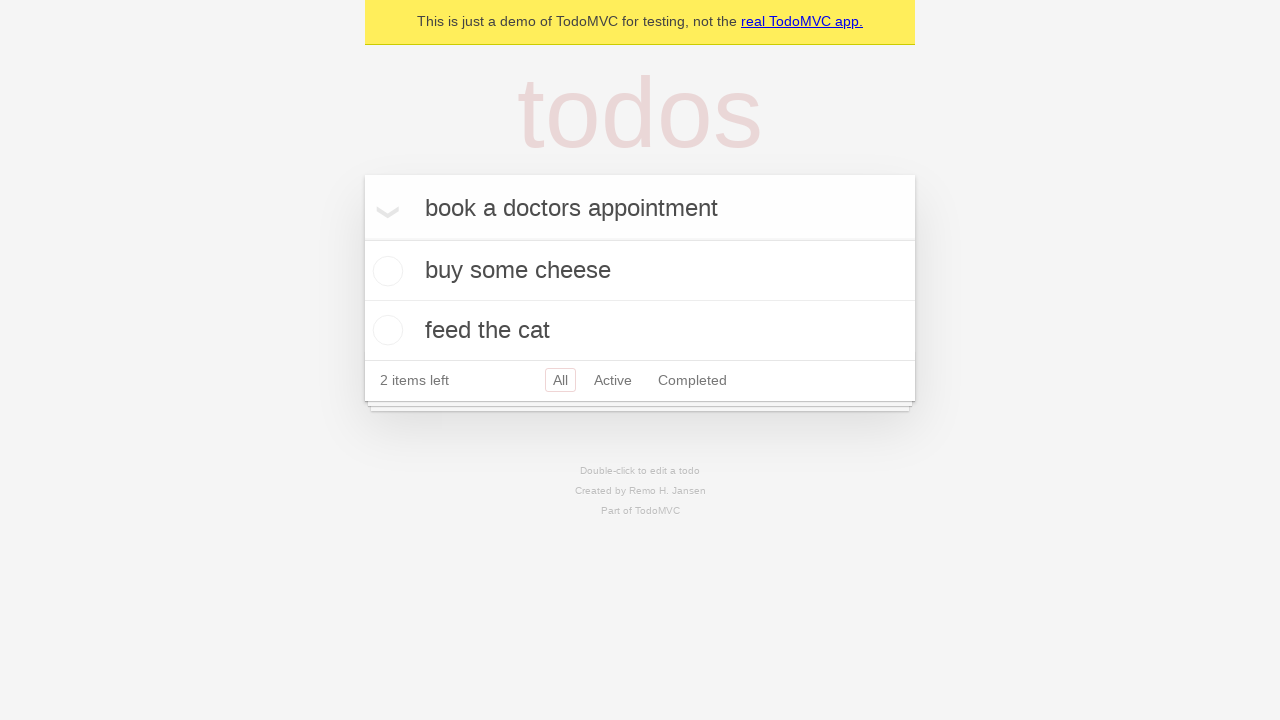

Pressed Enter to create todo 'book a doctors appointment' on internal:attr=[placeholder="What needs to be done?"i]
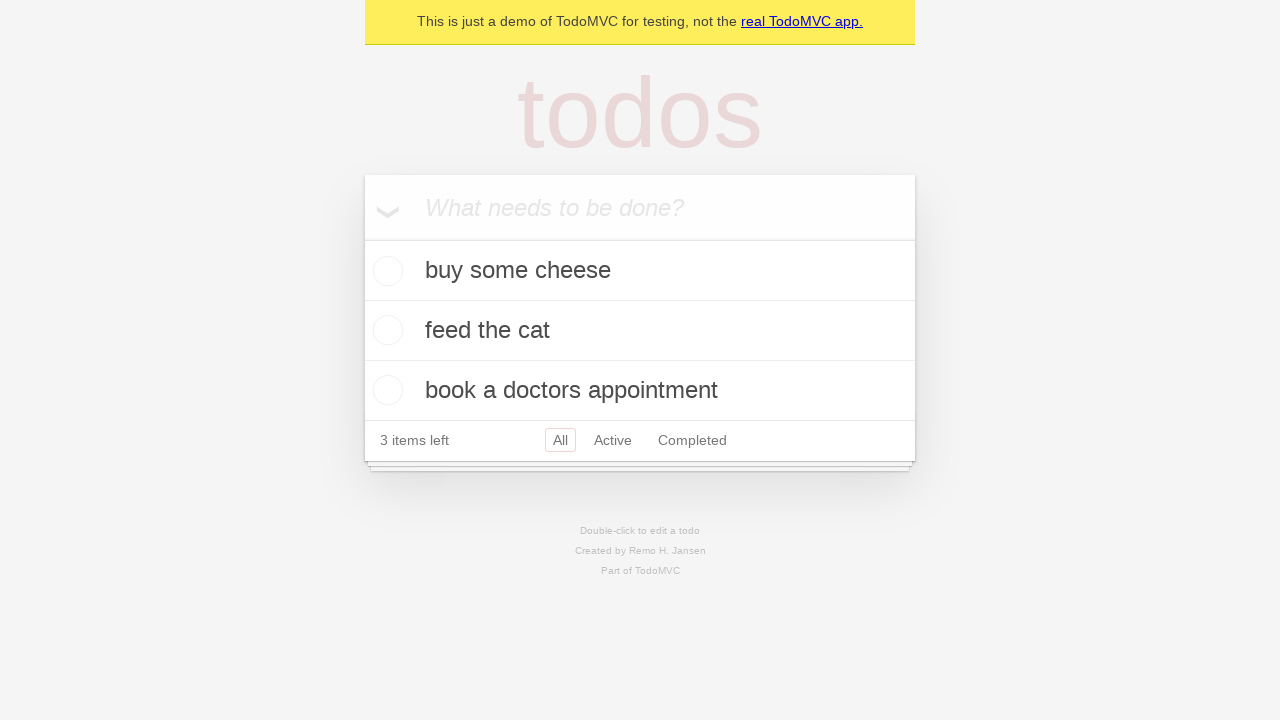

Waited for all three todo items to be visible
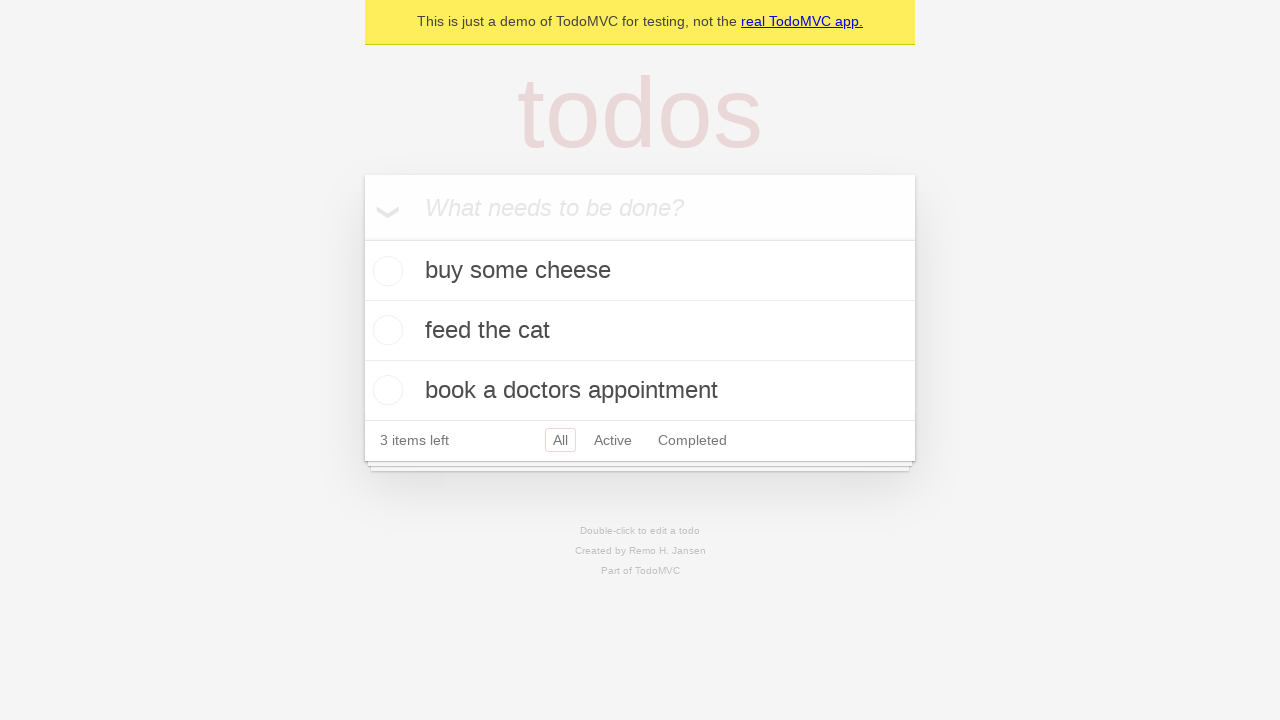

Double-clicked second todo item to enter edit mode at (640, 331) on [data-testid='todo-item'] >> nth=1
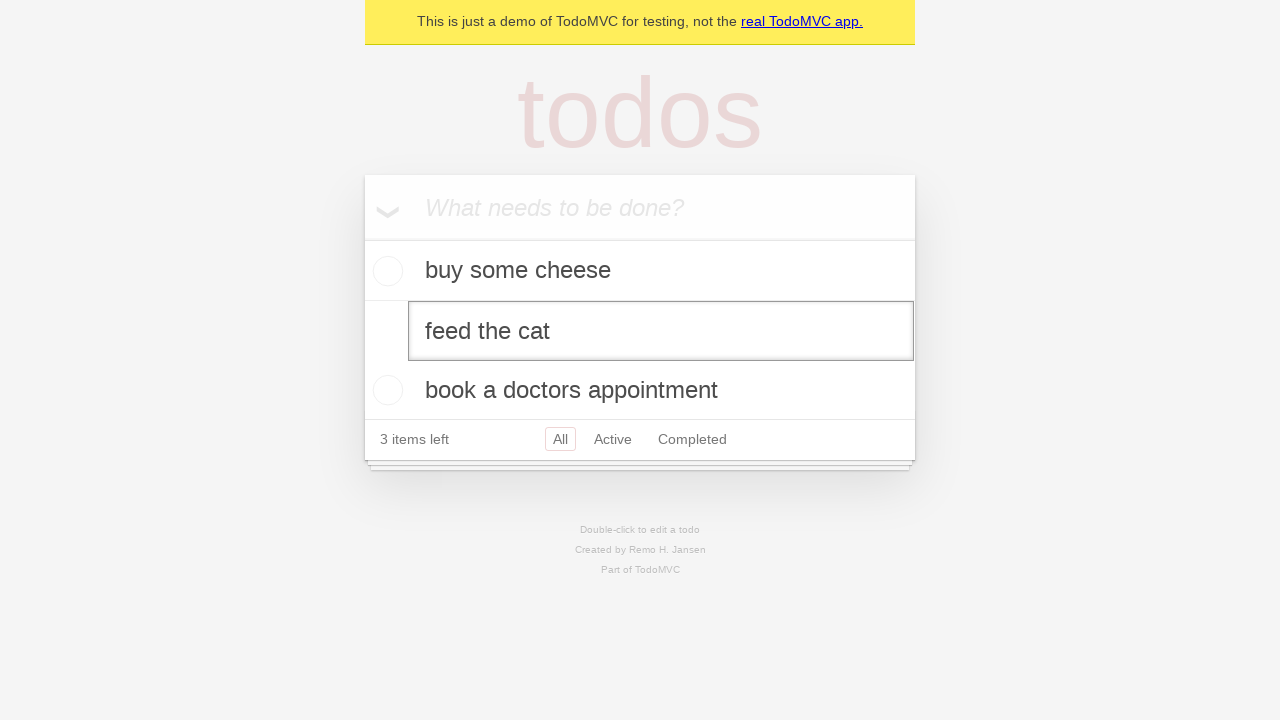

Edit textbox appeared - edit mode is now active
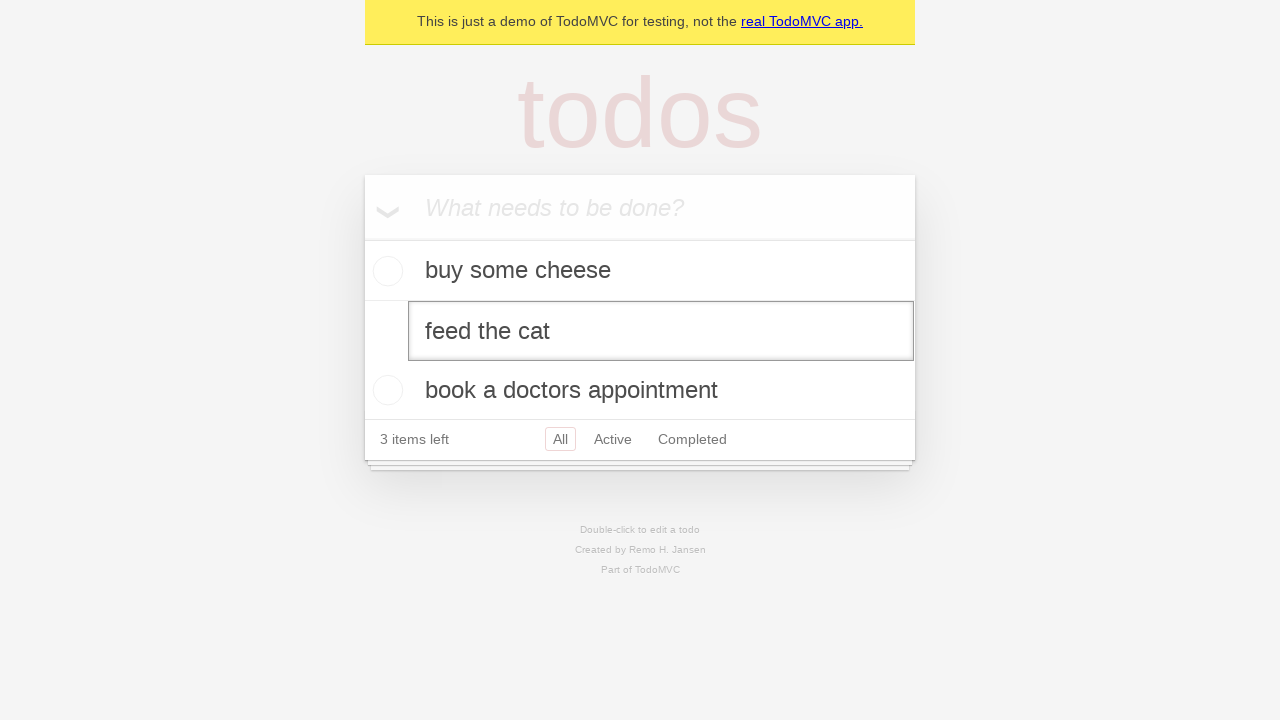

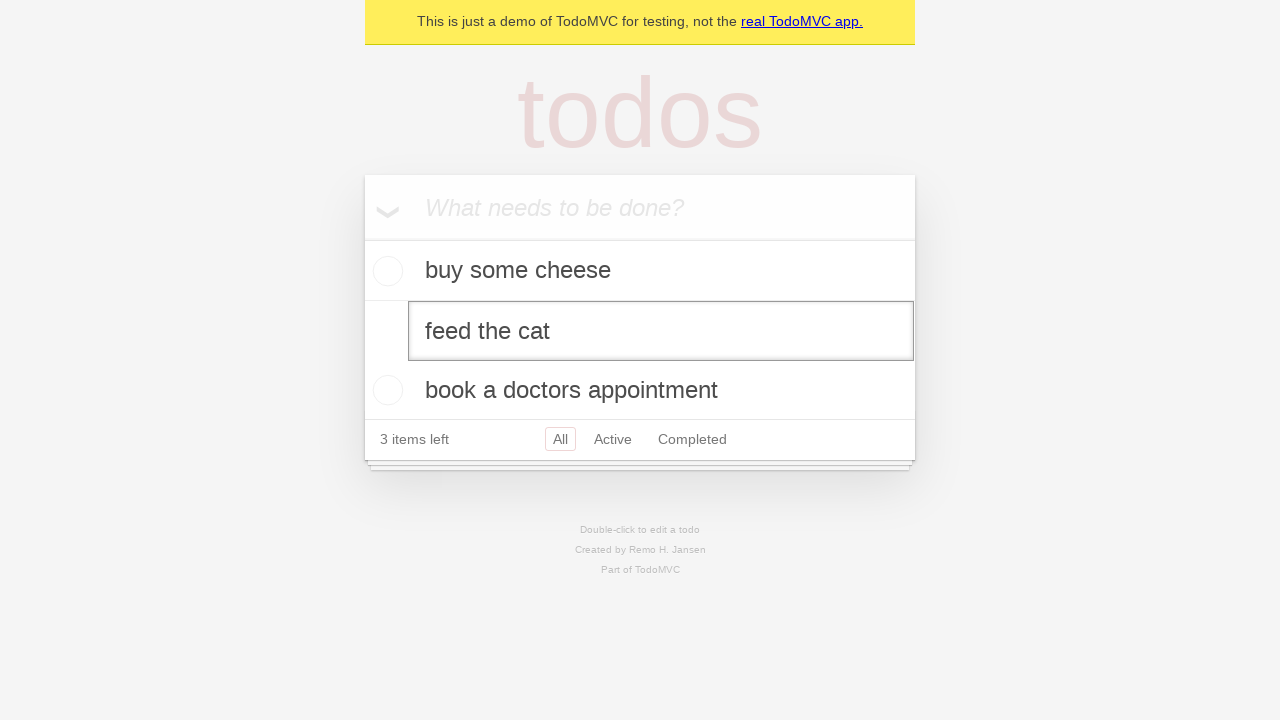